Tests adding multiple todo items to the list and verifies they appear correctly

Starting URL: https://demo.playwright.dev/todomvc

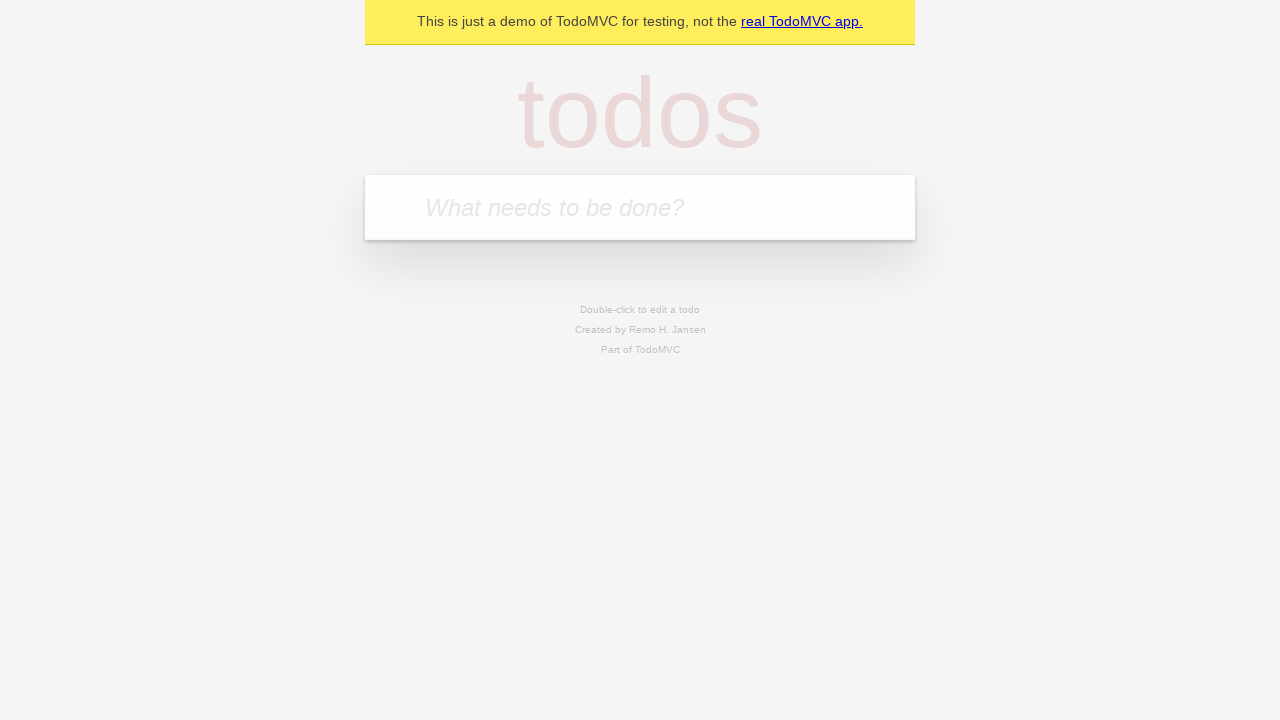

Filled todo input field with 'buy some cheese' on internal:attr=[placeholder="What needs to be done?"i]
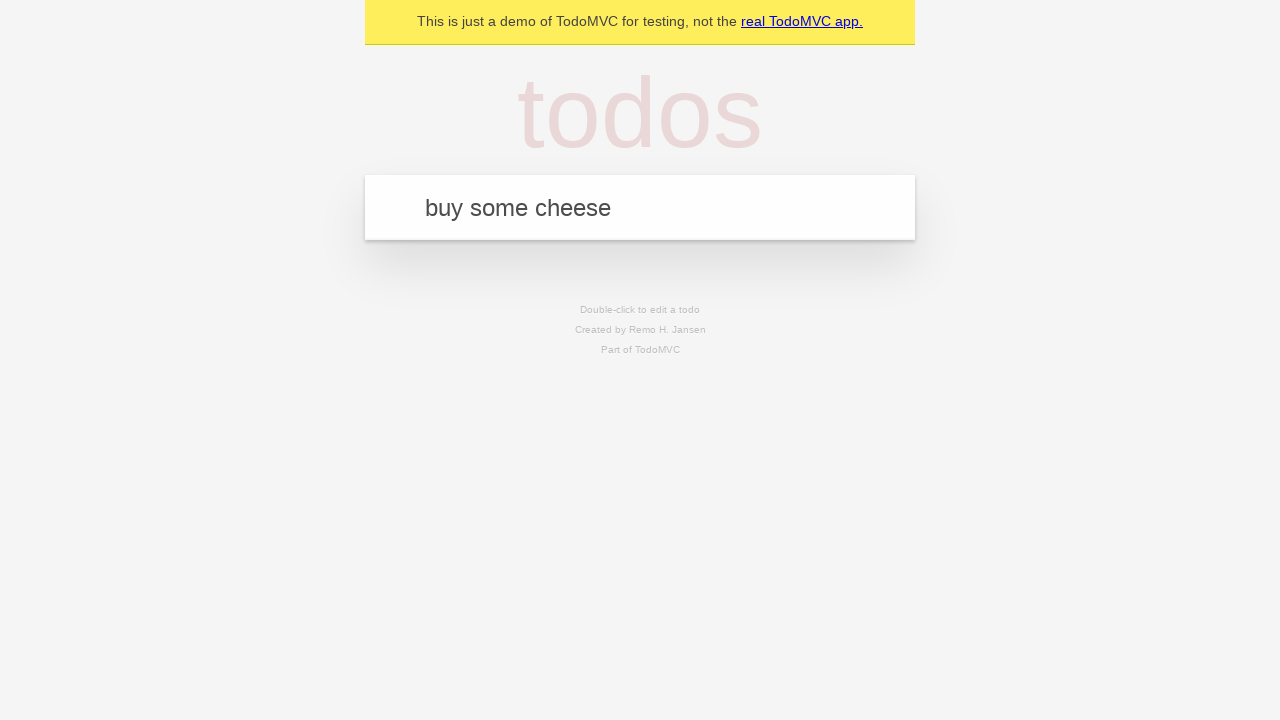

Pressed Enter to create first todo item on internal:attr=[placeholder="What needs to be done?"i]
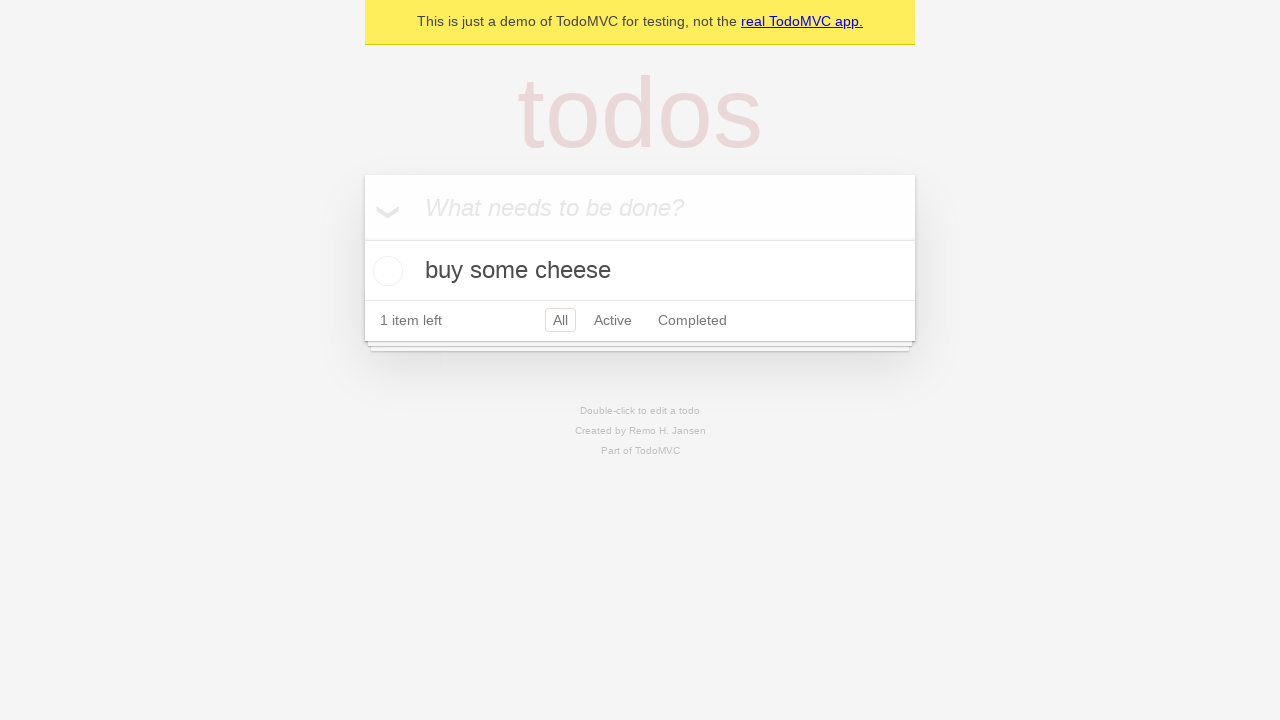

First todo item appeared in the list
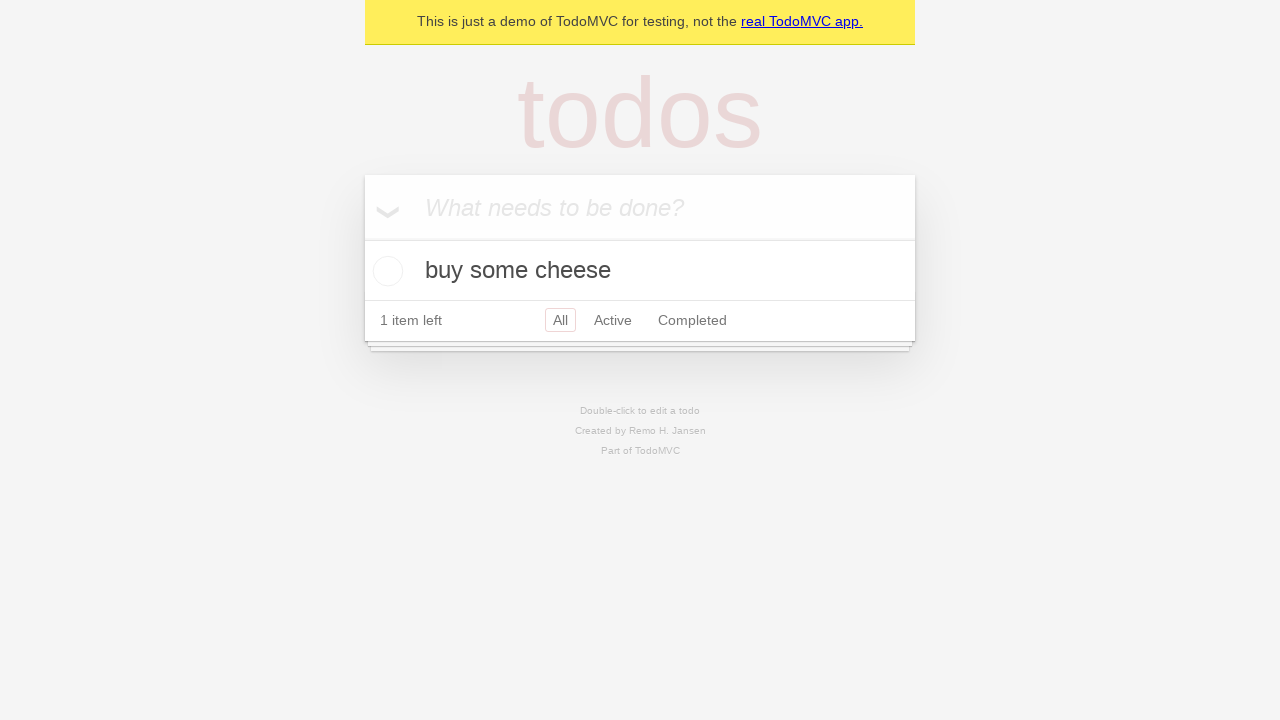

Filled todo input field with 'feed the cat' on internal:attr=[placeholder="What needs to be done?"i]
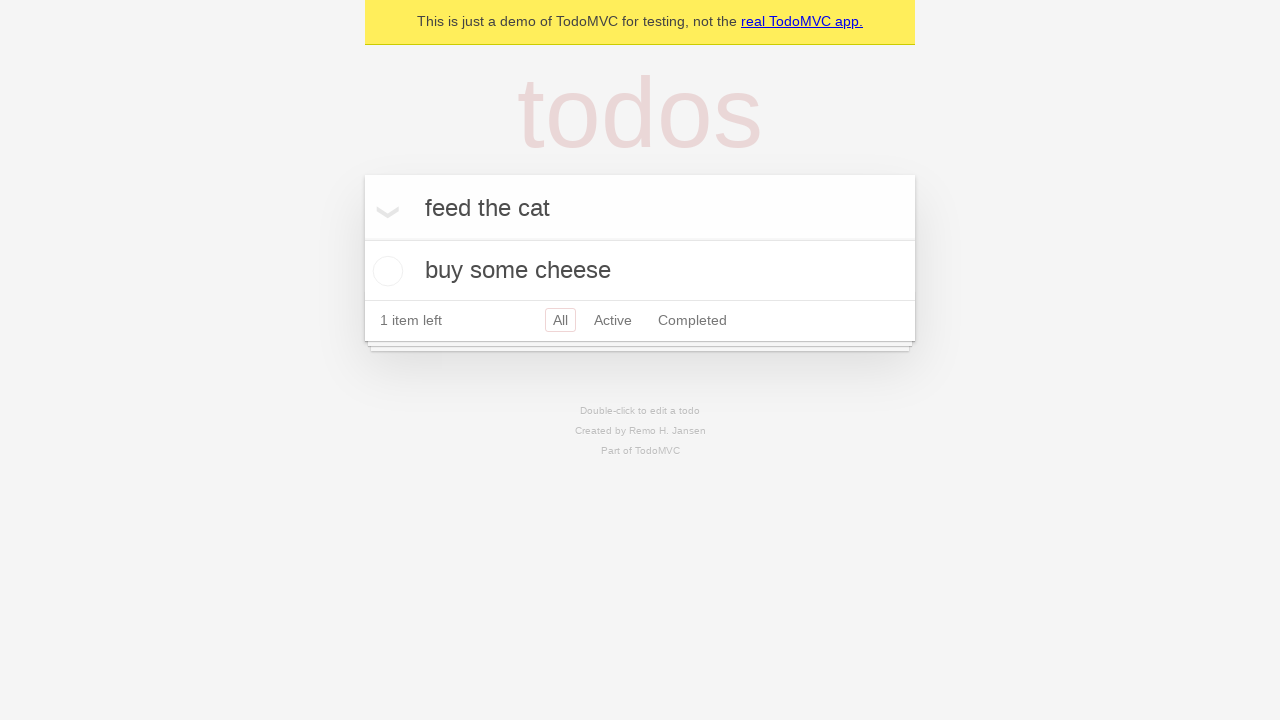

Pressed Enter to create second todo item on internal:attr=[placeholder="What needs to be done?"i]
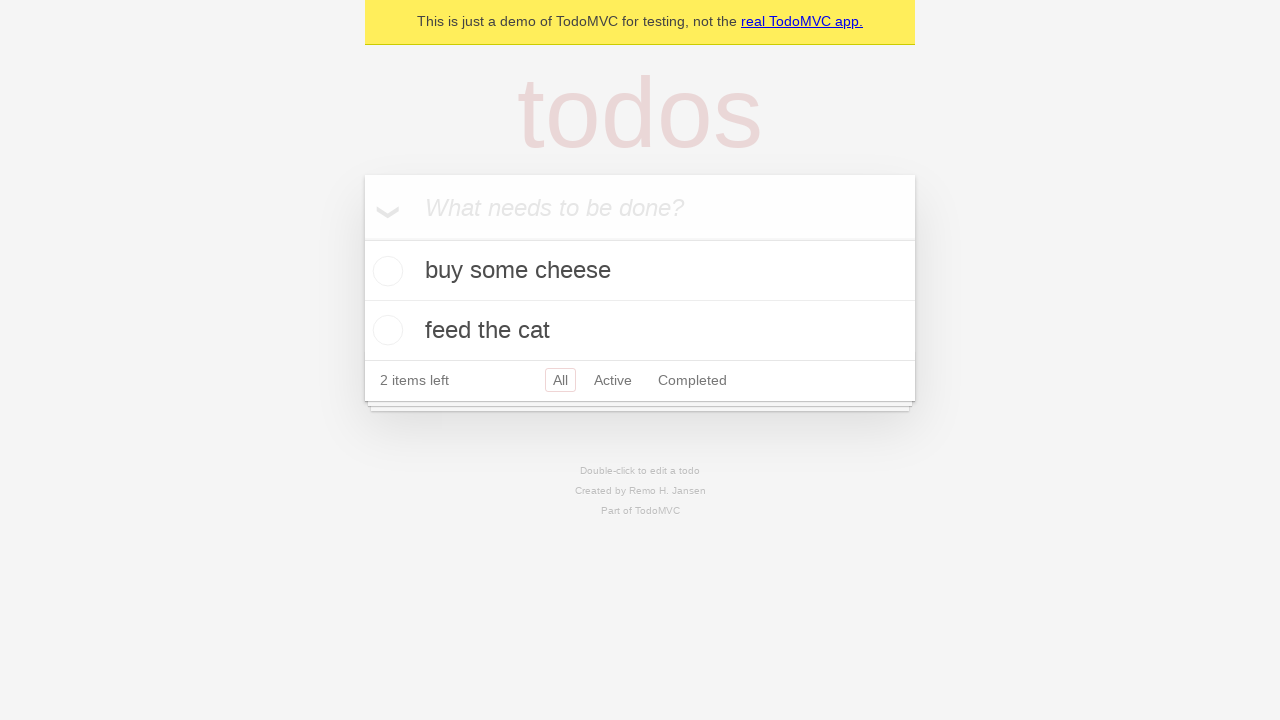

Verified that both todo items are now visible in the list
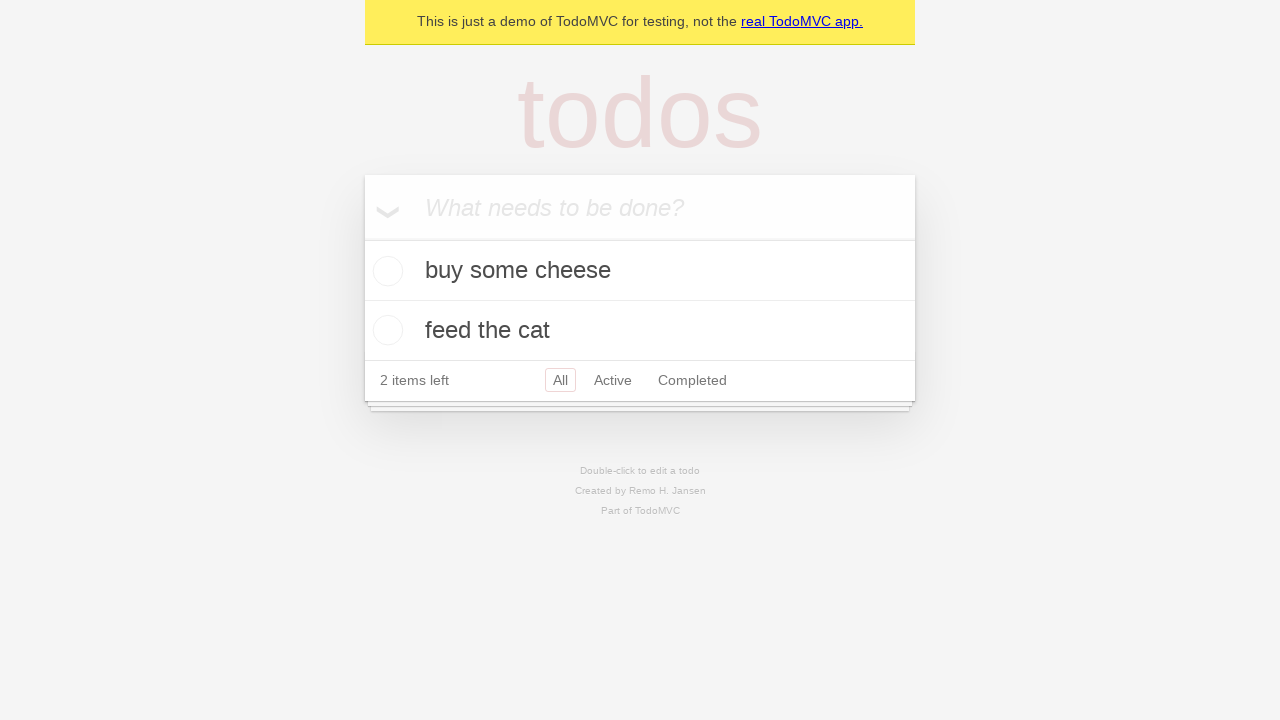

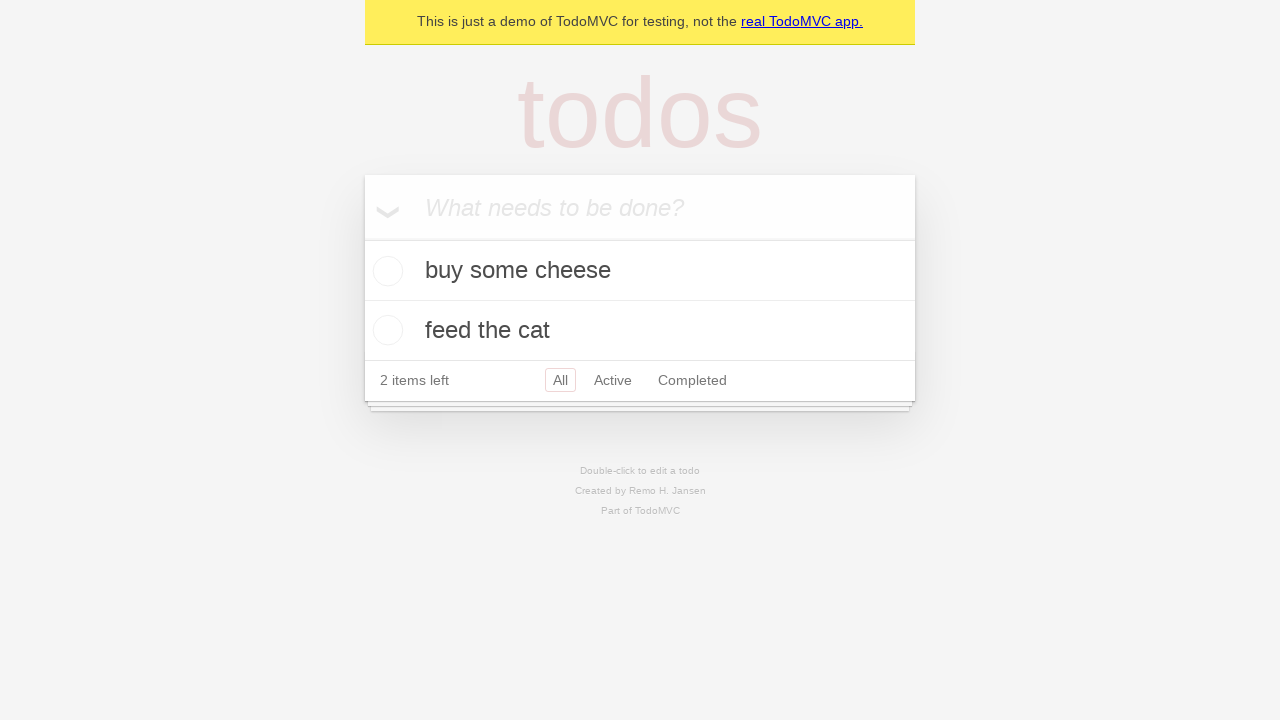